Tests various types of JavaScript alerts including simple alerts, confirmation dialogs, and prompt dialogs by clicking buttons and interacting with the alerts

Starting URL: https://demoqa.com/alerts

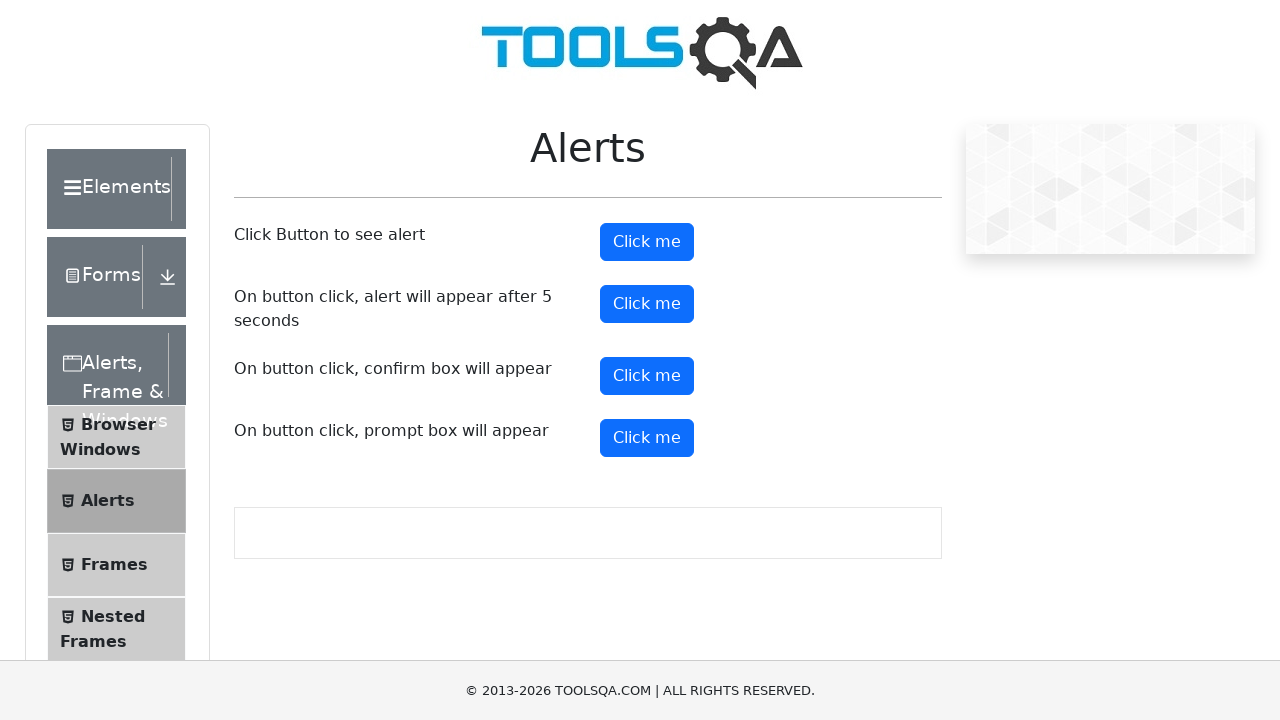

Clicked simple alert button at (647, 242) on button#alertButton
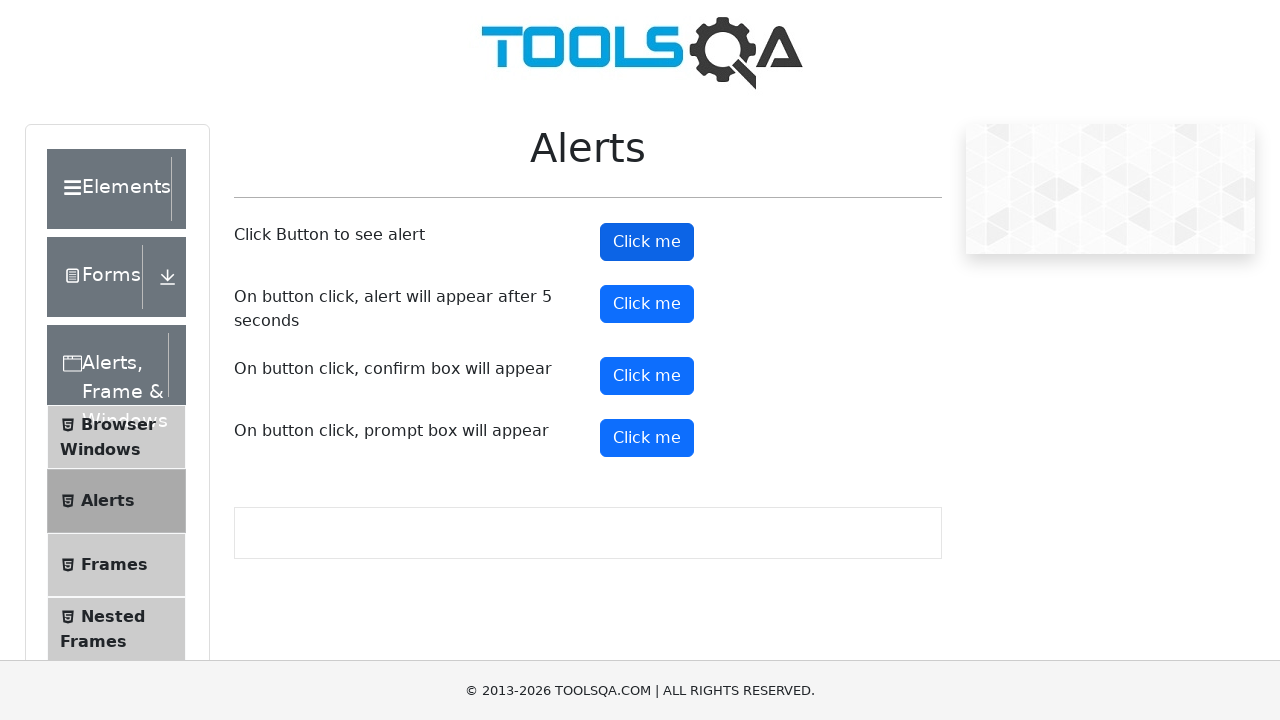

Set up handler to accept alerts
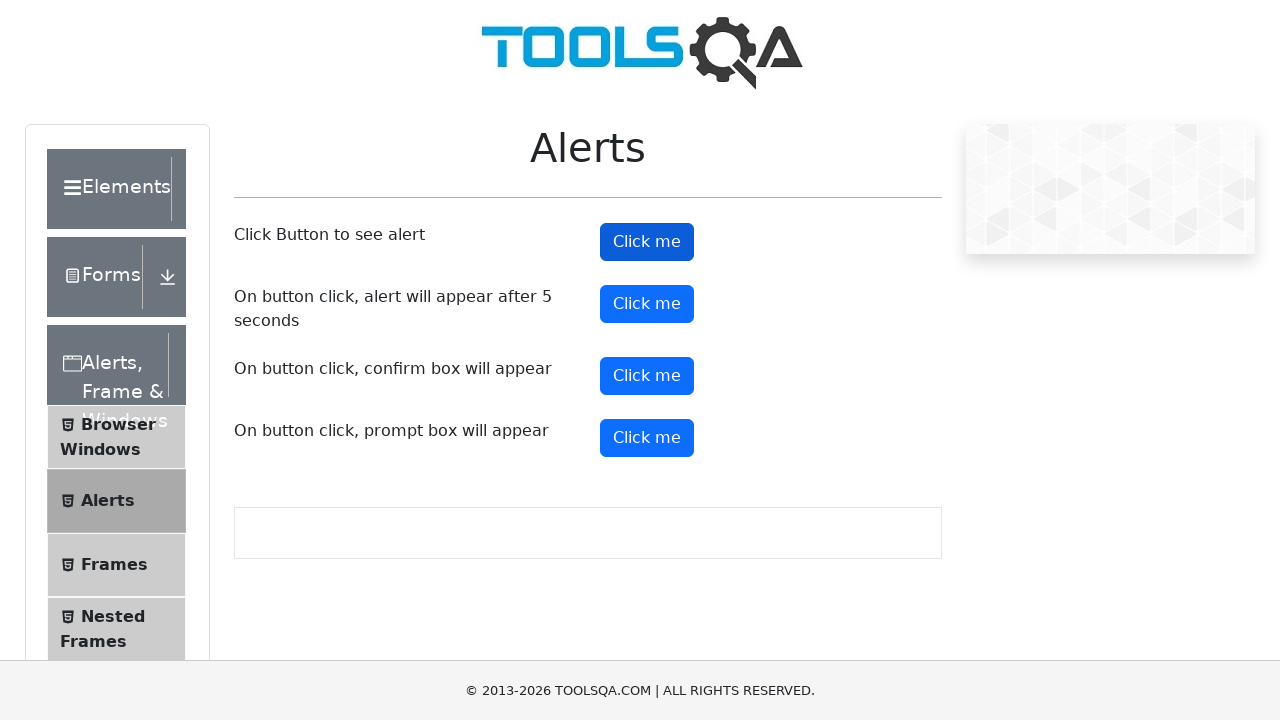

Clicked confirmation button at (647, 376) on button#confirmButton
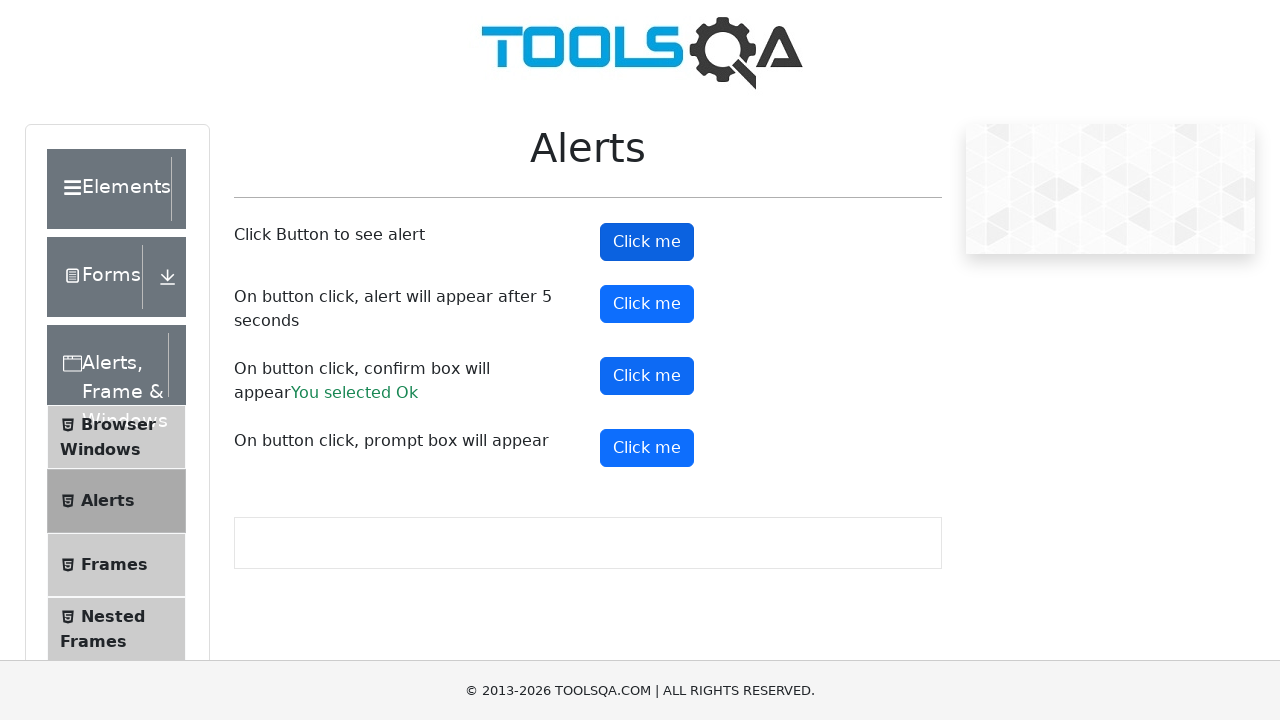

Set up handler to dismiss confirmation dialog
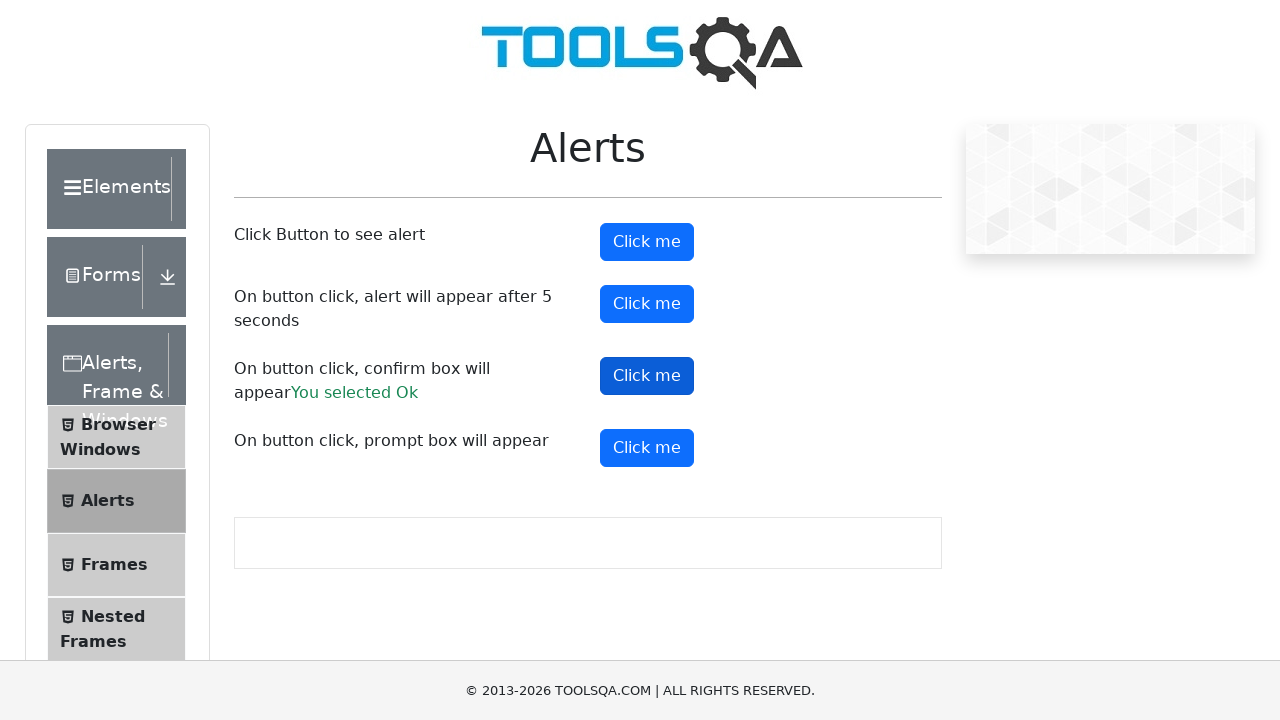

Clicked confirmation button again at (647, 376) on button#confirmButton
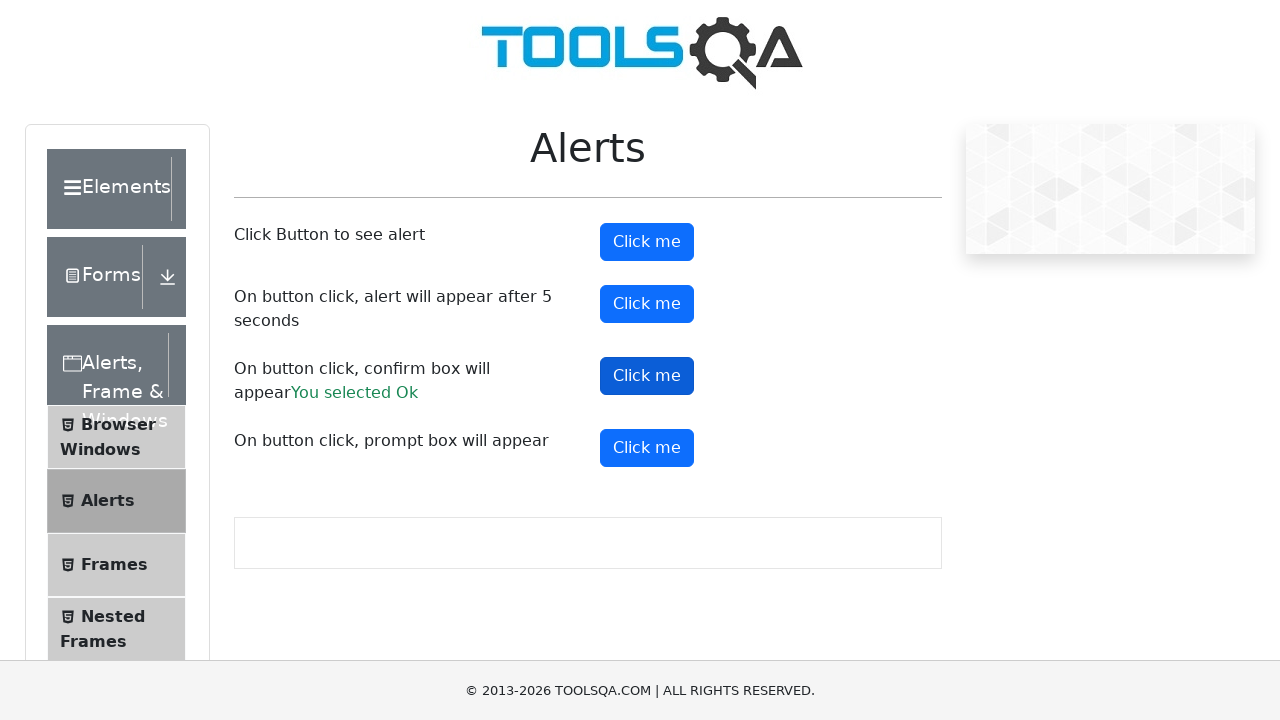

Clicked prompt button at (647, 448) on button#promtButton
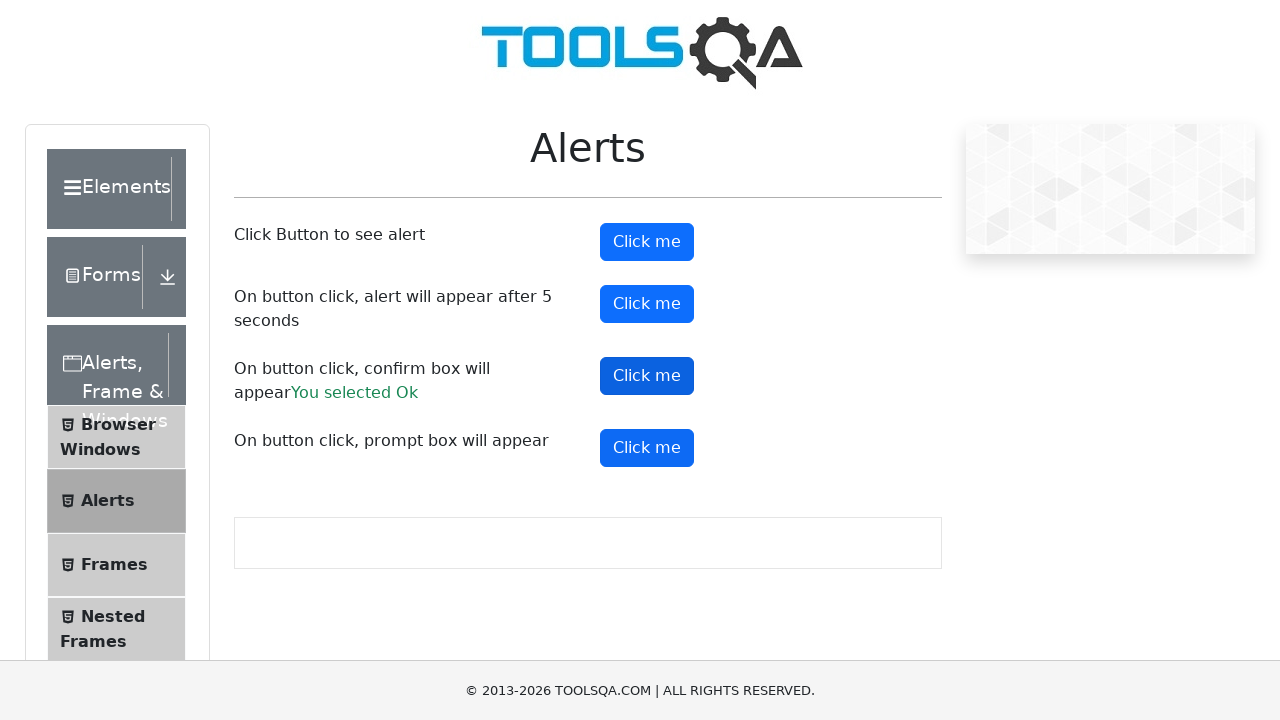

Set up handler to accept prompt with text 'hello automation'
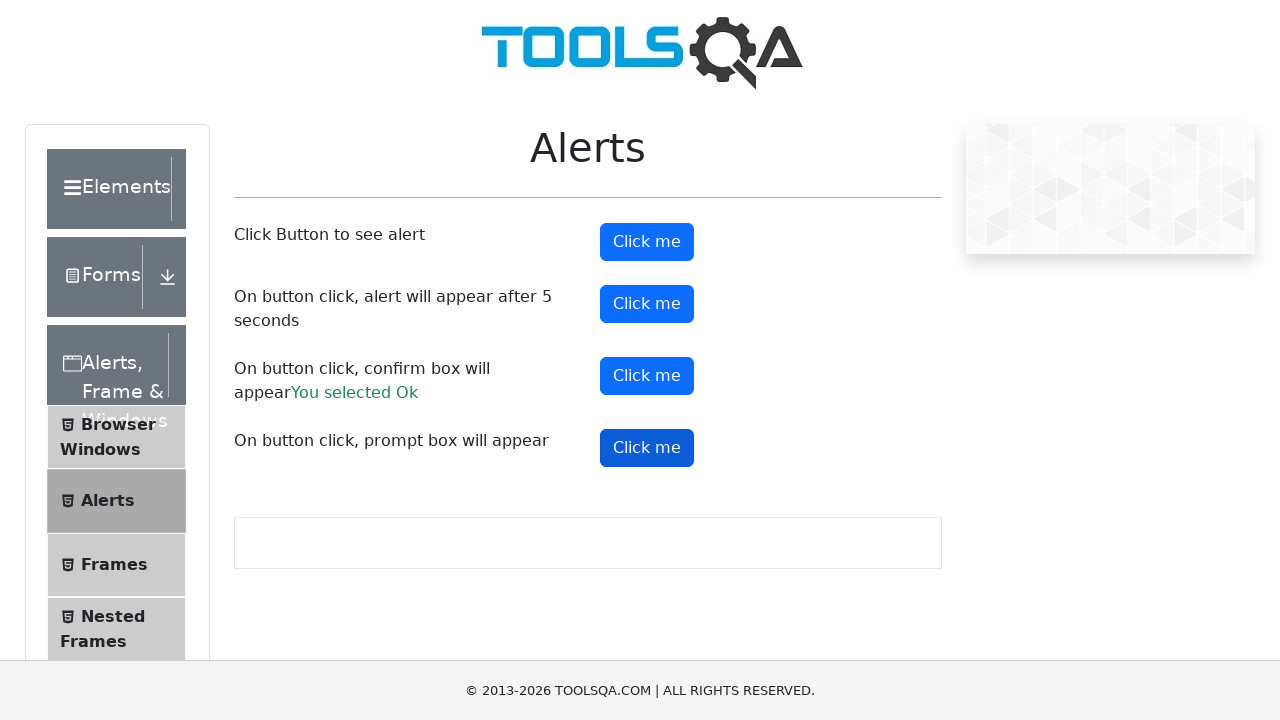

Clicked prompt button again to trigger prompt dialog at (647, 448) on button#promtButton
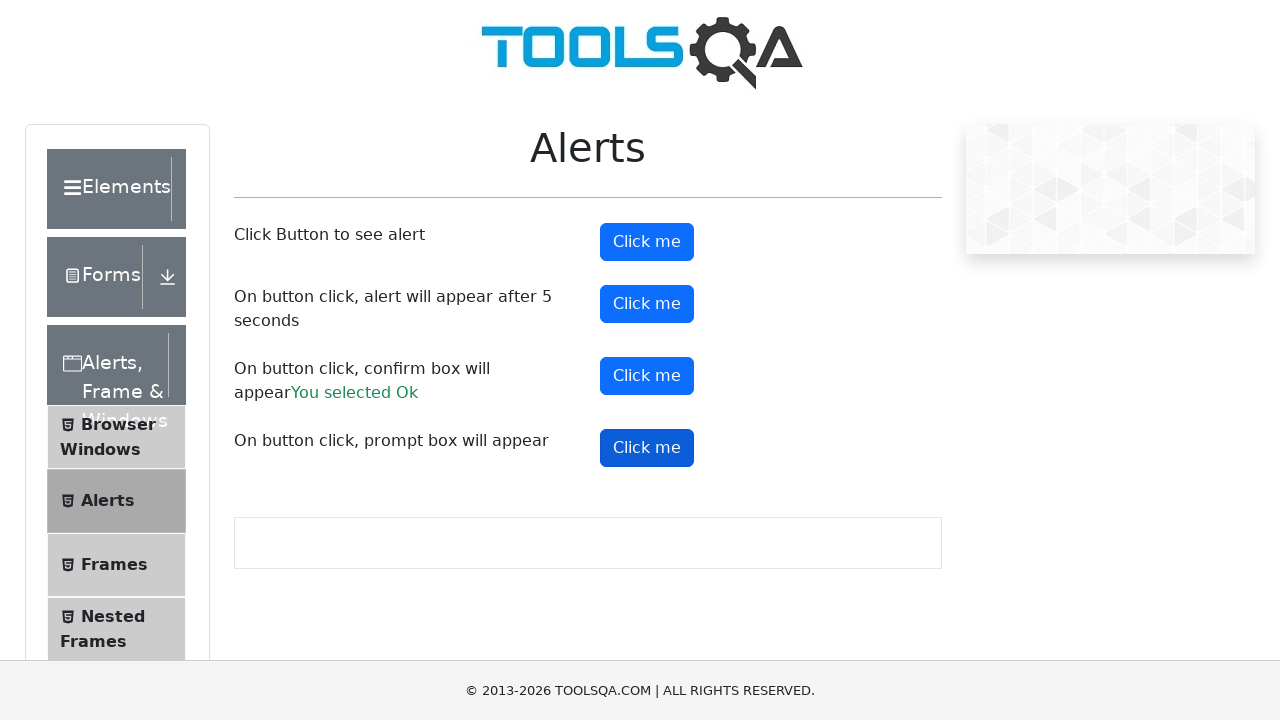

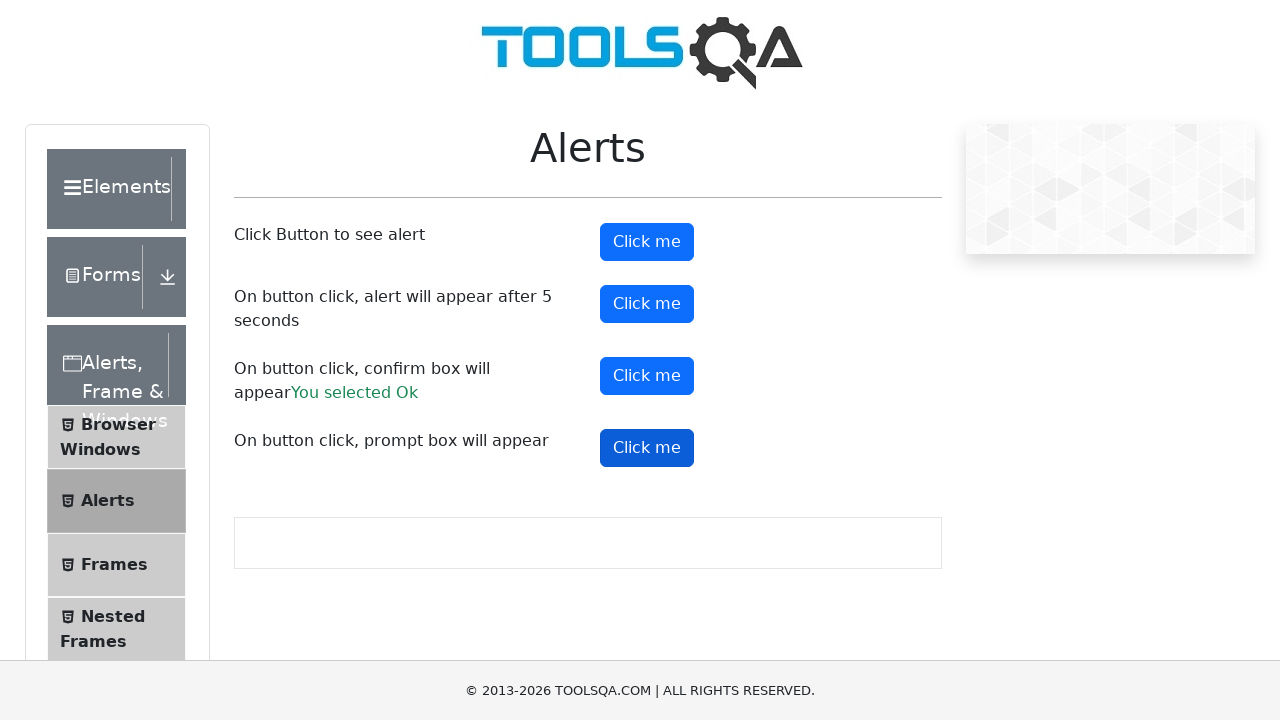